Tests search functionality on Zero Bank demo site by entering a search term and submitting

Starting URL: http://zero.webappsecurity.com/

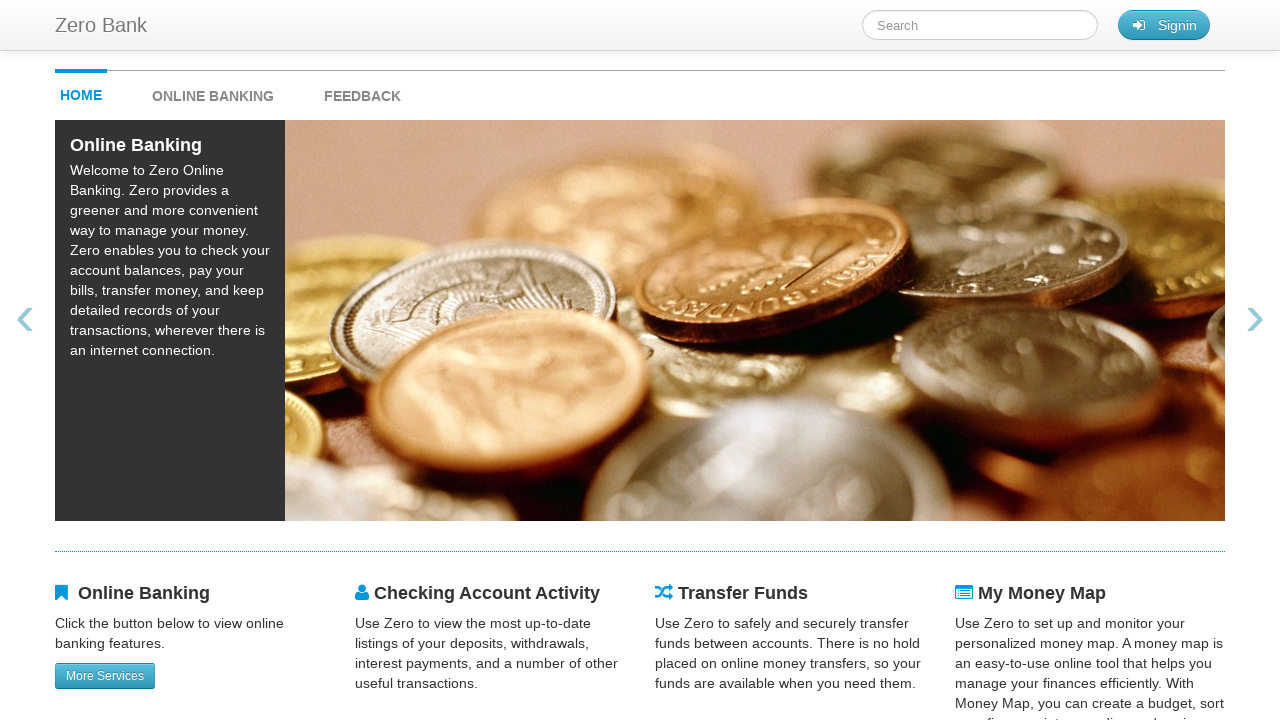

Filled search field with 'Online banking' on #searchTerm
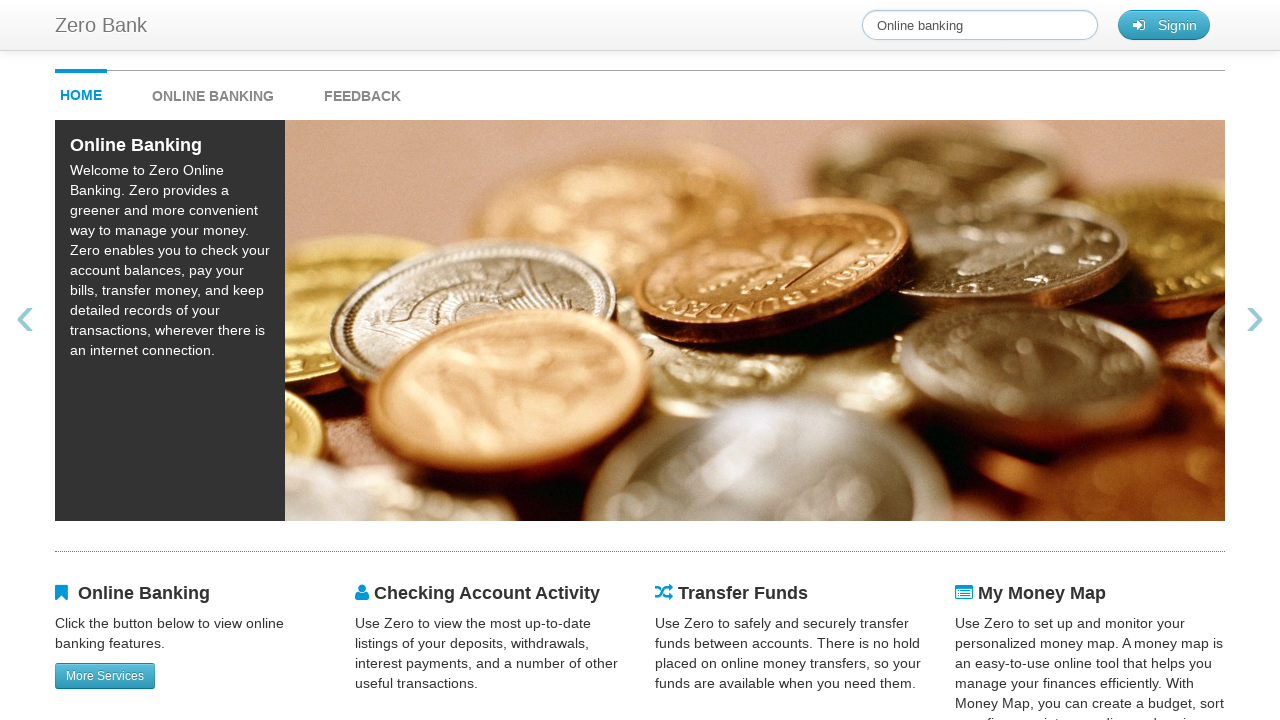

Pressed Enter to submit search on #searchTerm
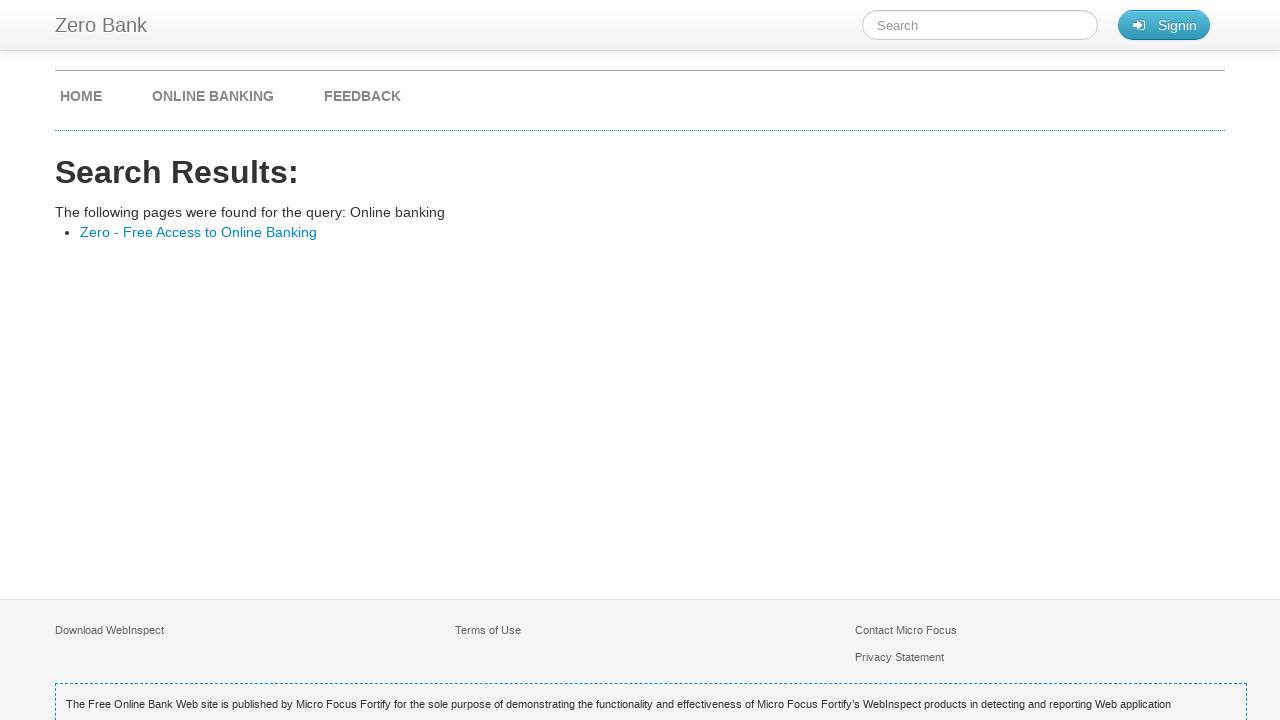

Search results page loaded
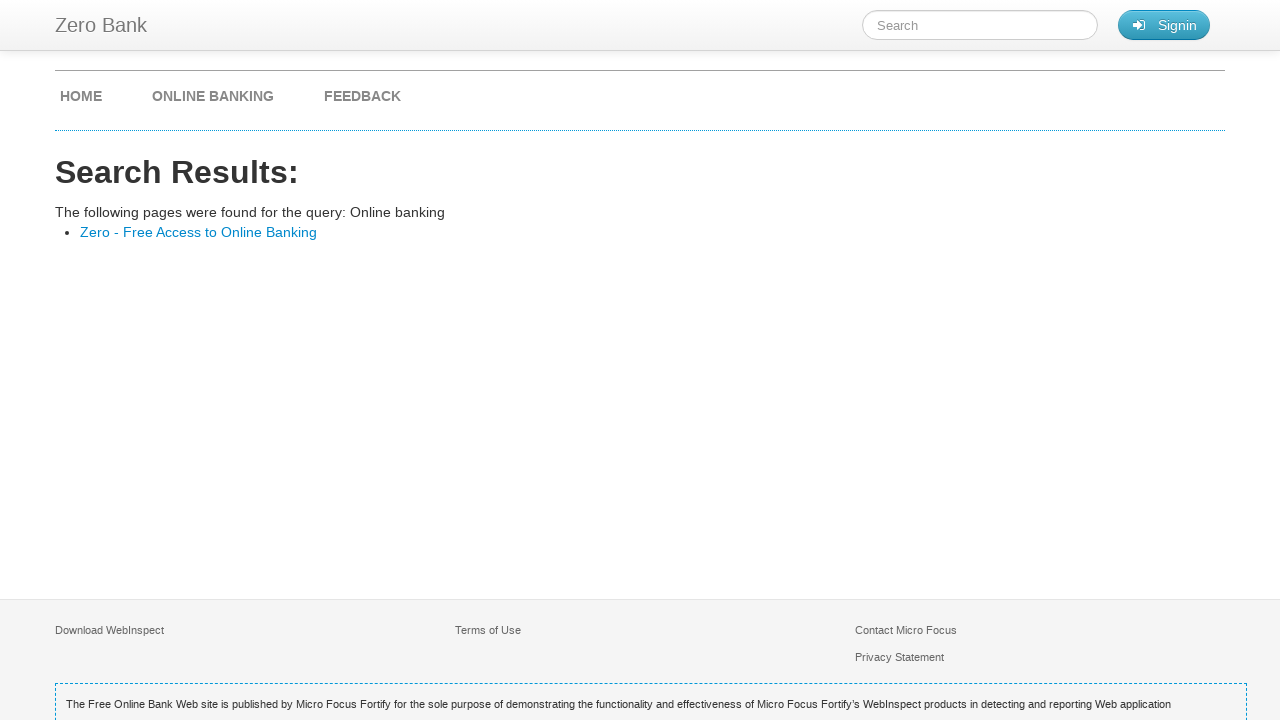

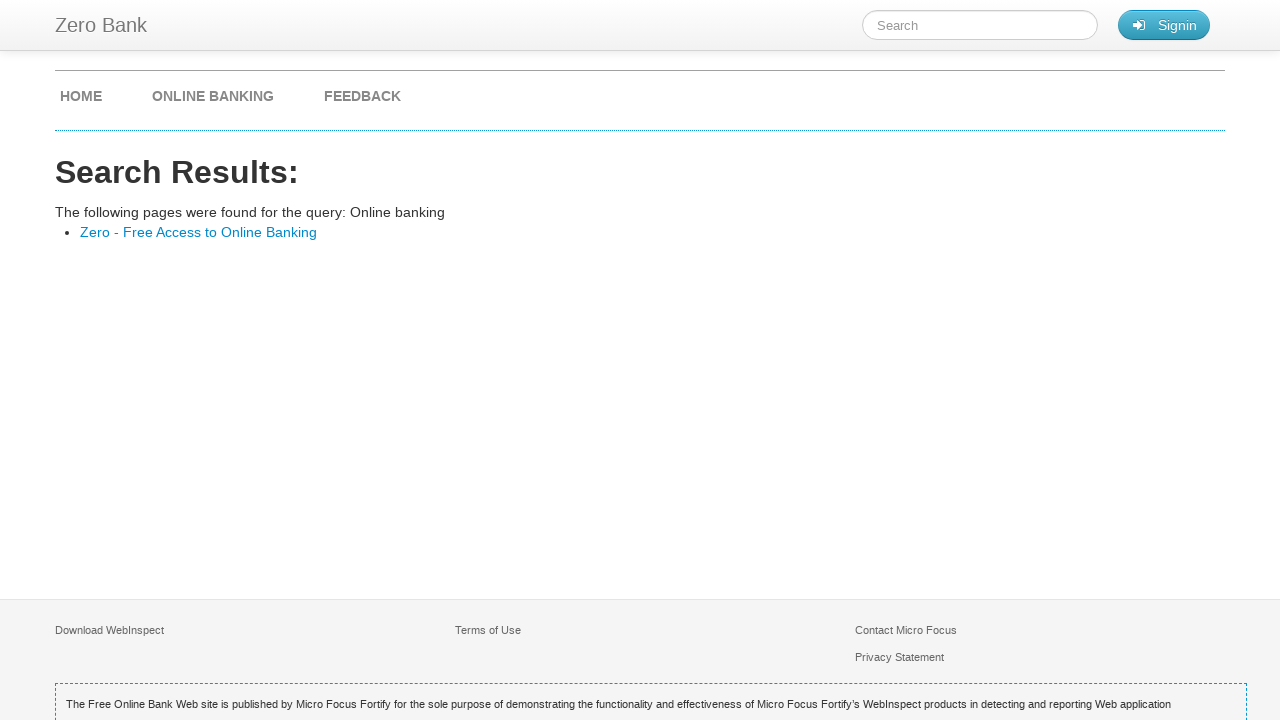